Navigates to DuckDuckGo homepage and verifies that the logo image is displayed correctly

Starting URL: https://duckduckgo.com/

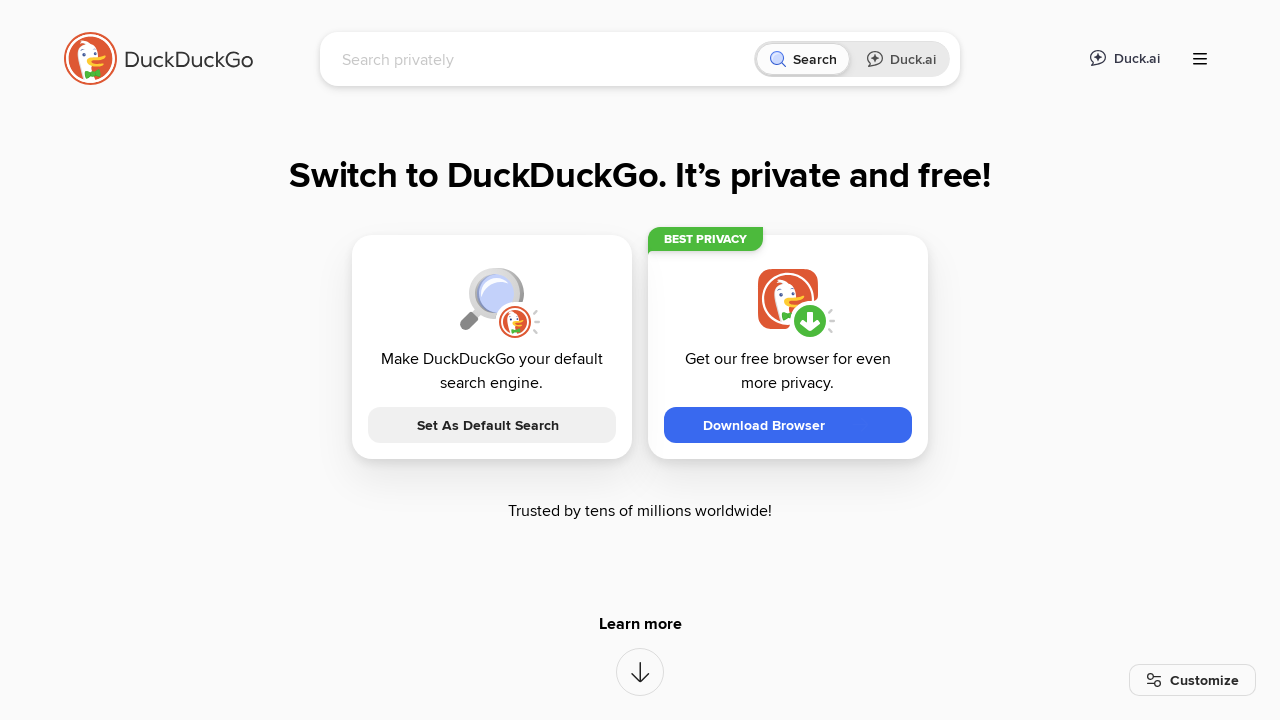

Navigated to DuckDuckGo homepage
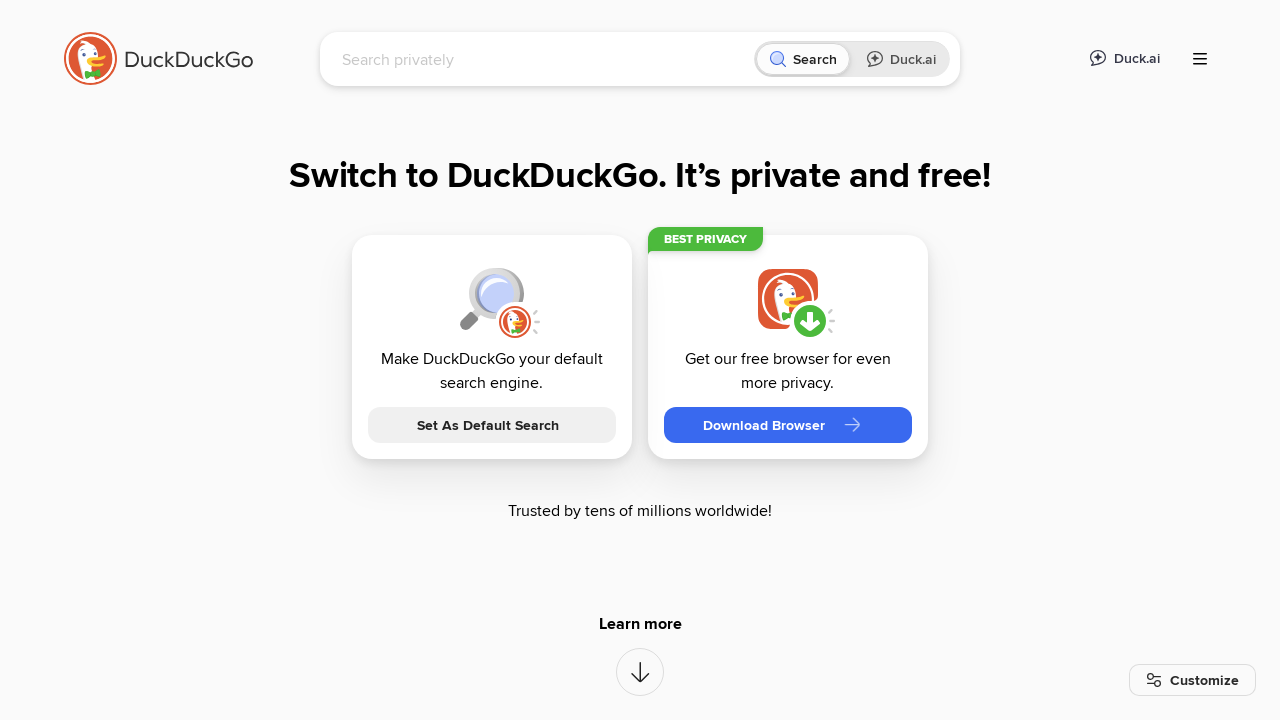

Located DuckDuckGo logo element
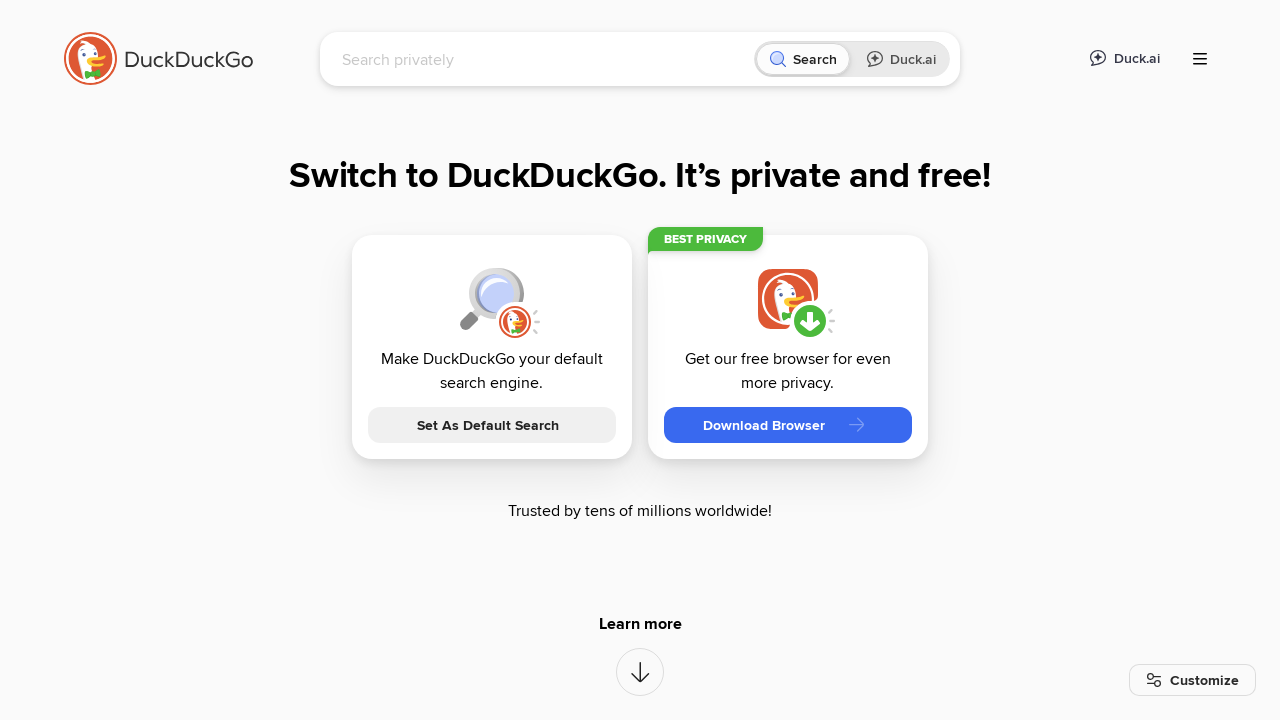

DuckDuckGo logo became visible
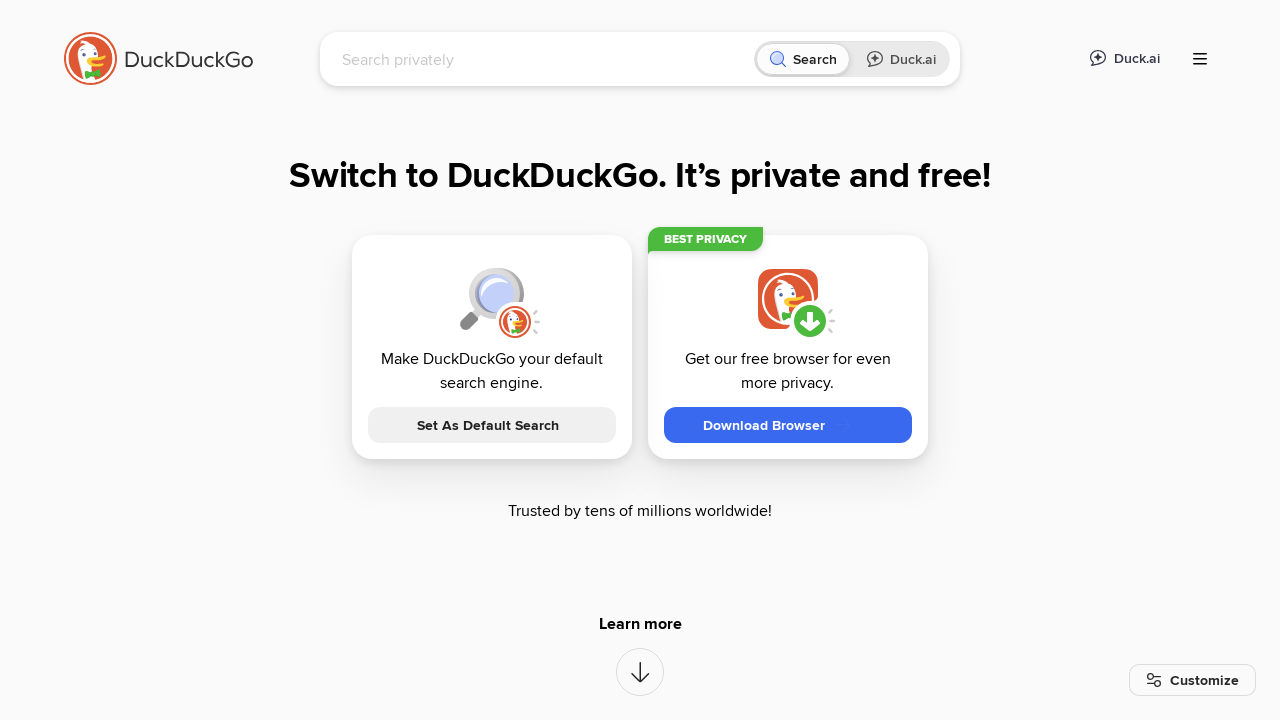

Verified DuckDuckGo logo is visible
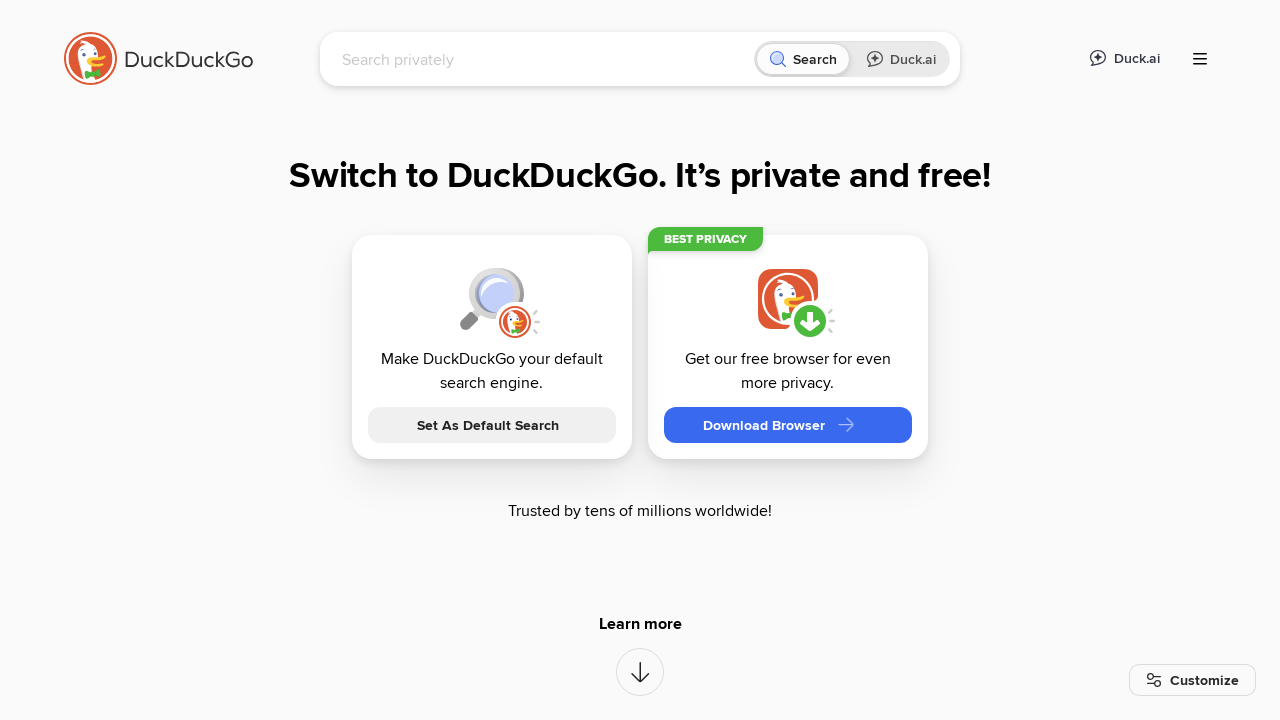

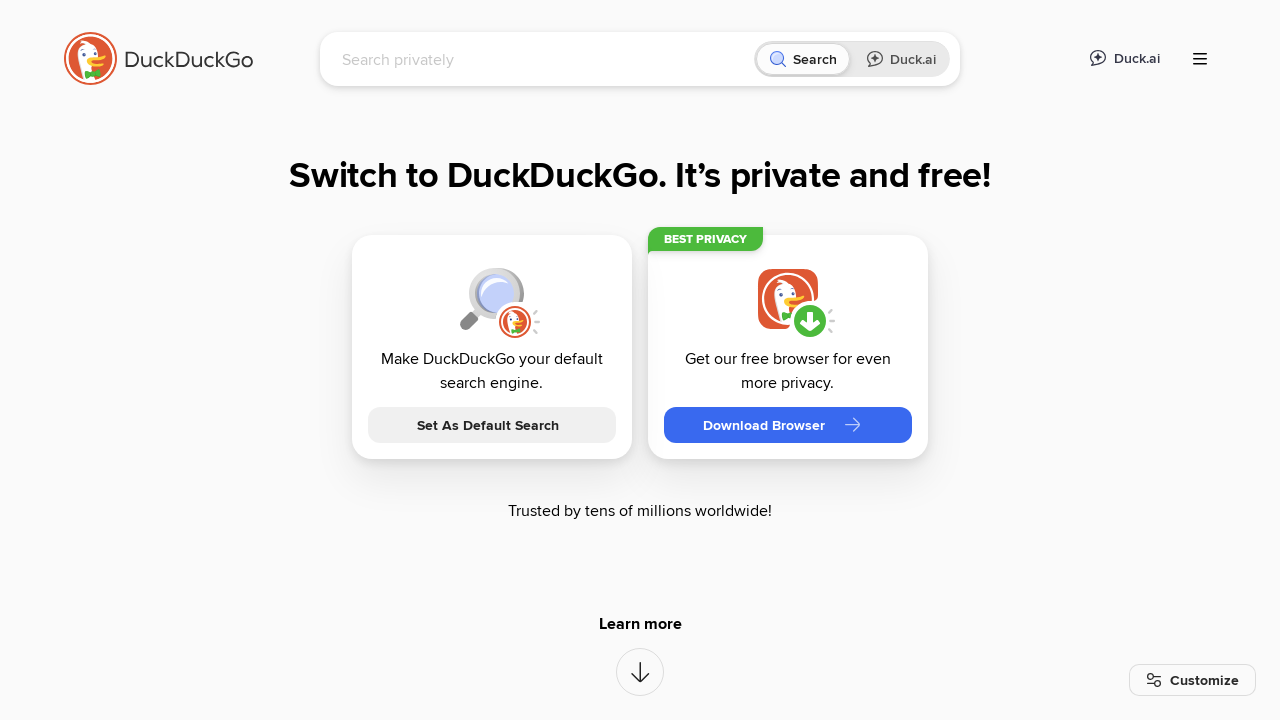